Navigates to NZ Herald news website, closes any notification popup if present, and clicks on the first article to open it

Starting URL: https://www.nzherald.co.nz/

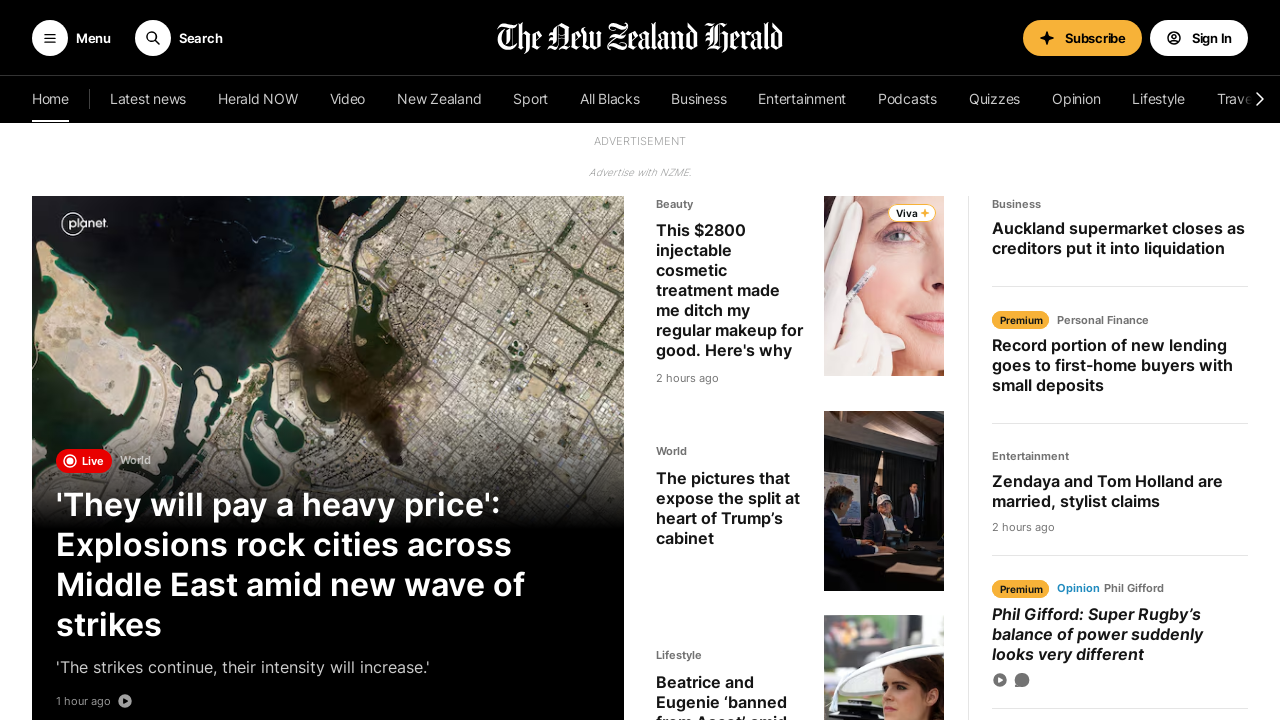

Navigated to NZ Herald website
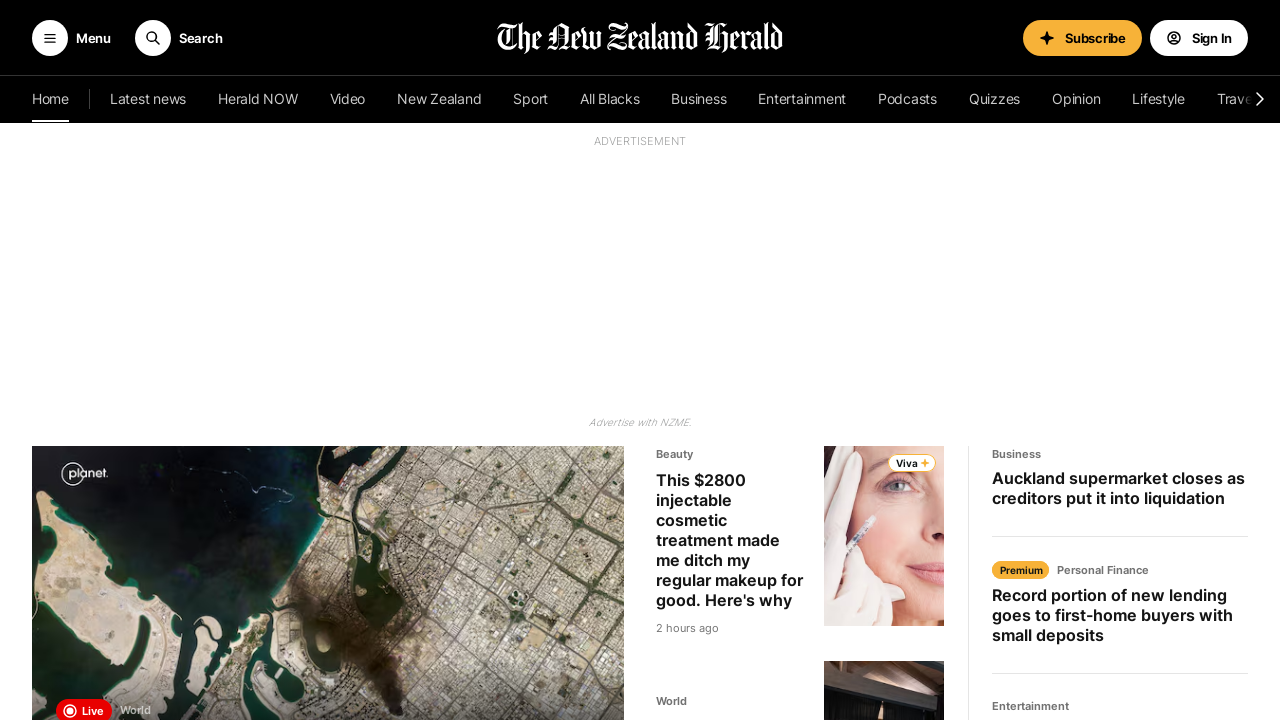

No notification popup found on #toaster-close
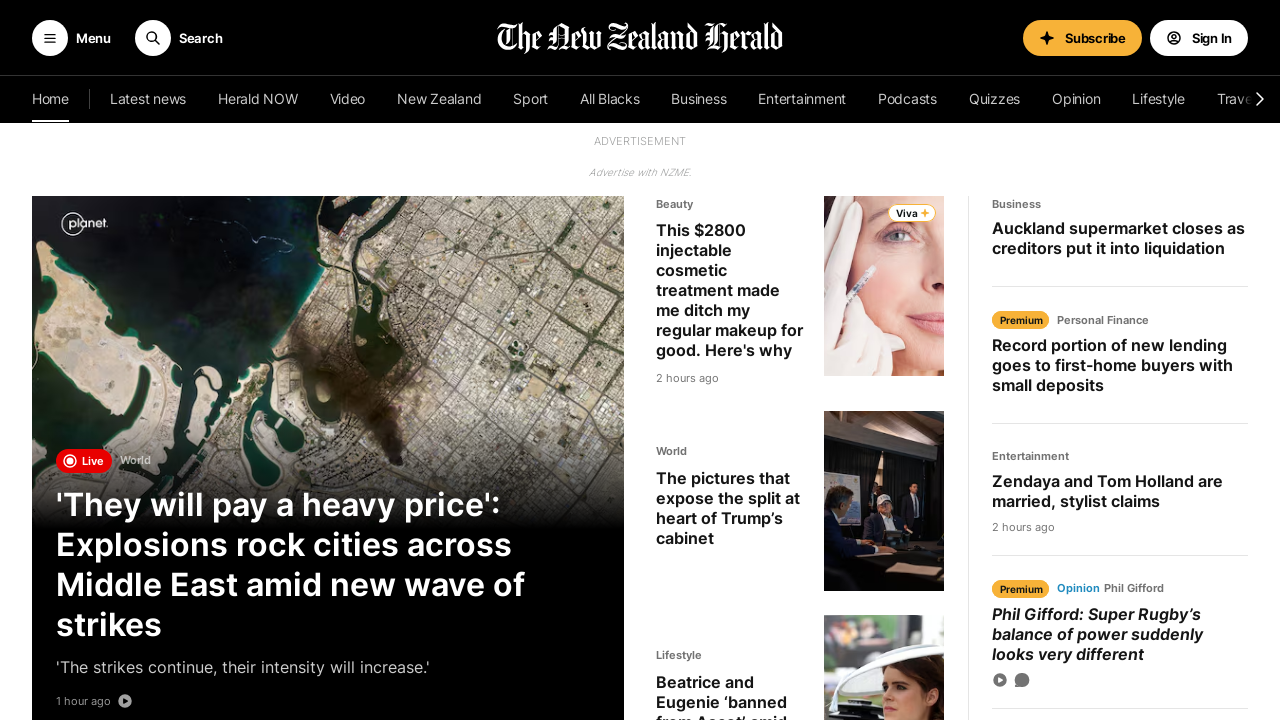

Clicked on first article headline at (328, 564) on article h2 >> nth=0
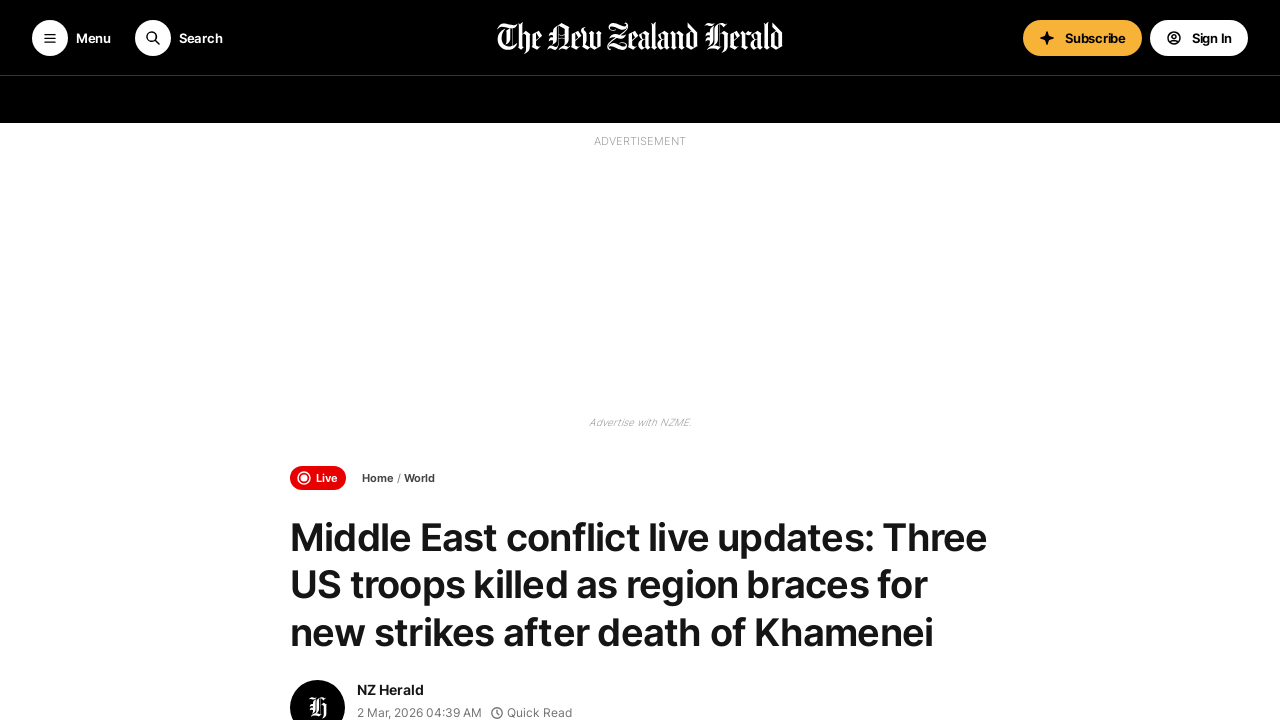

Article page loaded with headline visible
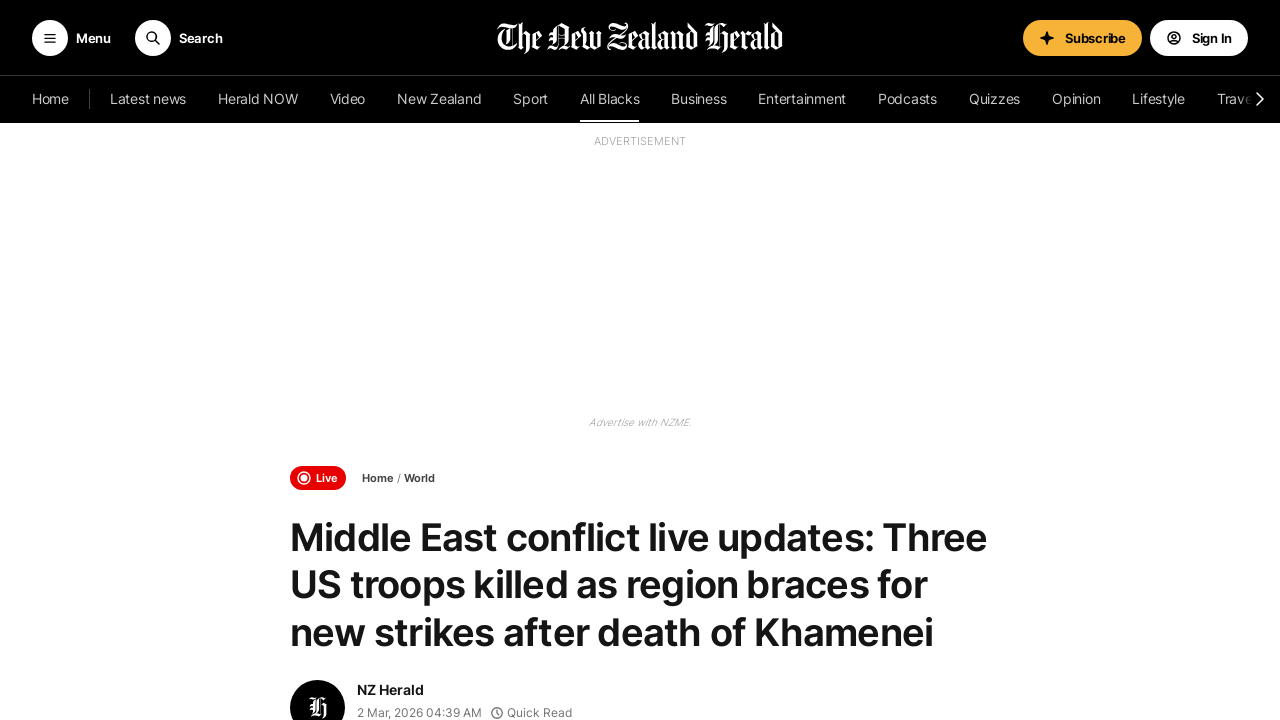

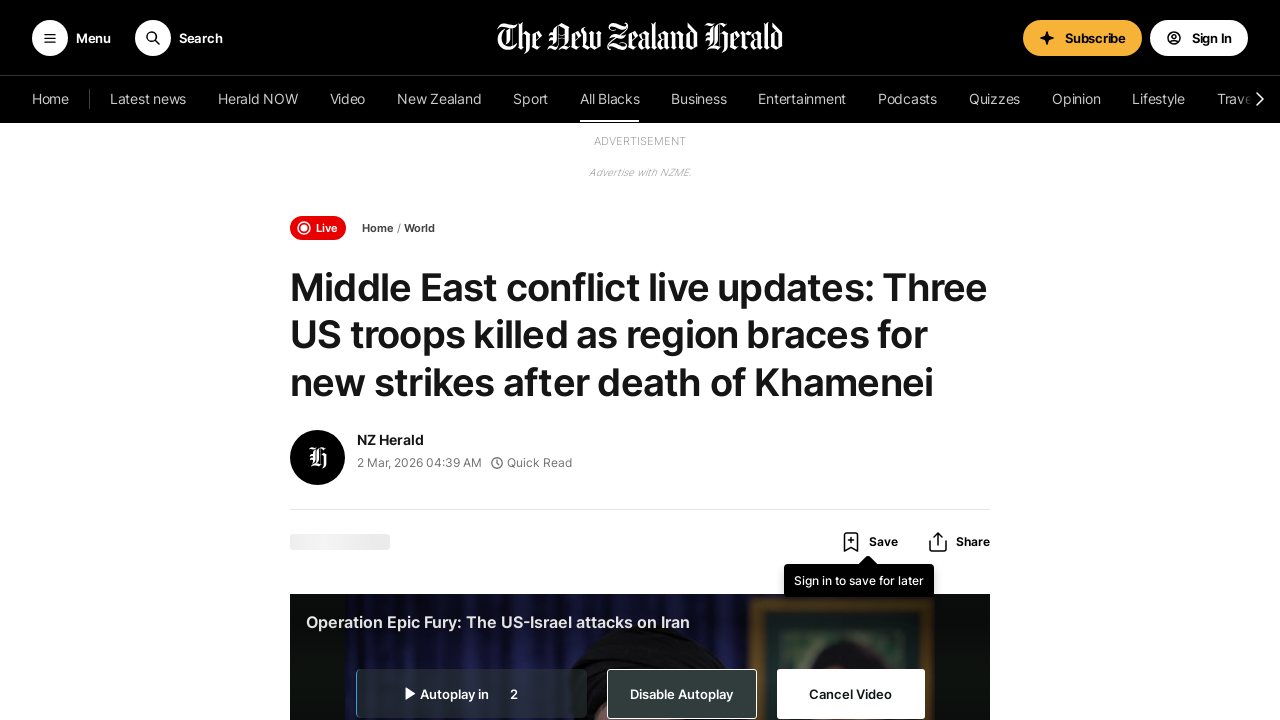